Tests the TodoMVC application by adding three tasks to the todo list using the input field and pressing Enter to submit each task.

Starting URL: https://demo.playwright.dev/todomvc/#/

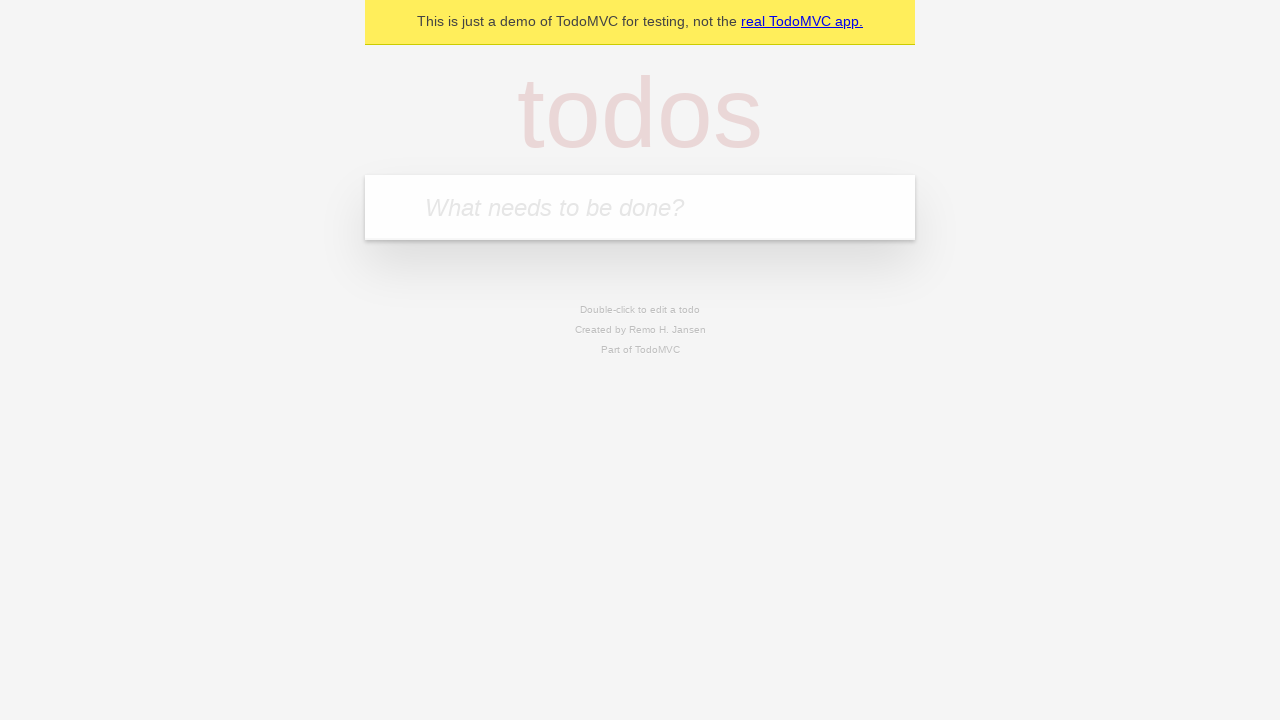

Clicked on the todo input field at (640, 207) on internal:attr=[placeholder="What needs to be done?"i]
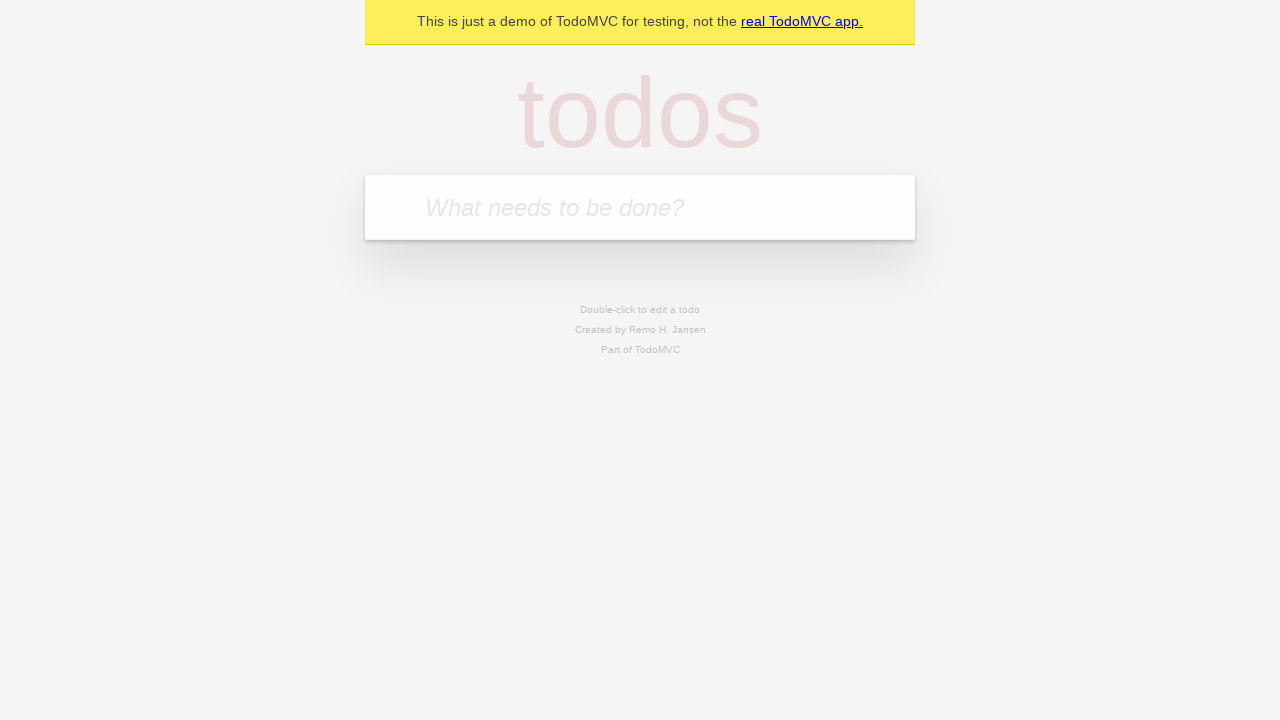

Filled input field with 'First Task' on internal:attr=[placeholder="What needs to be done?"i]
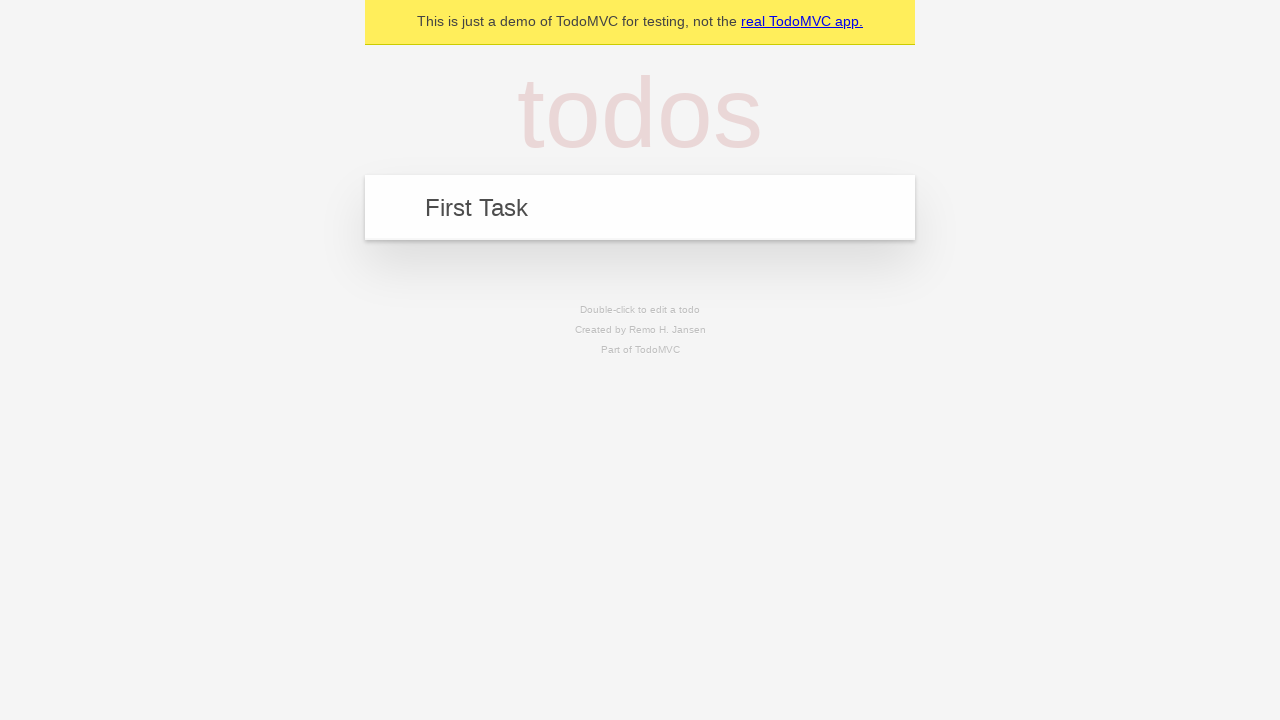

Pressed Enter to submit first task on internal:attr=[placeholder="What needs to be done?"i]
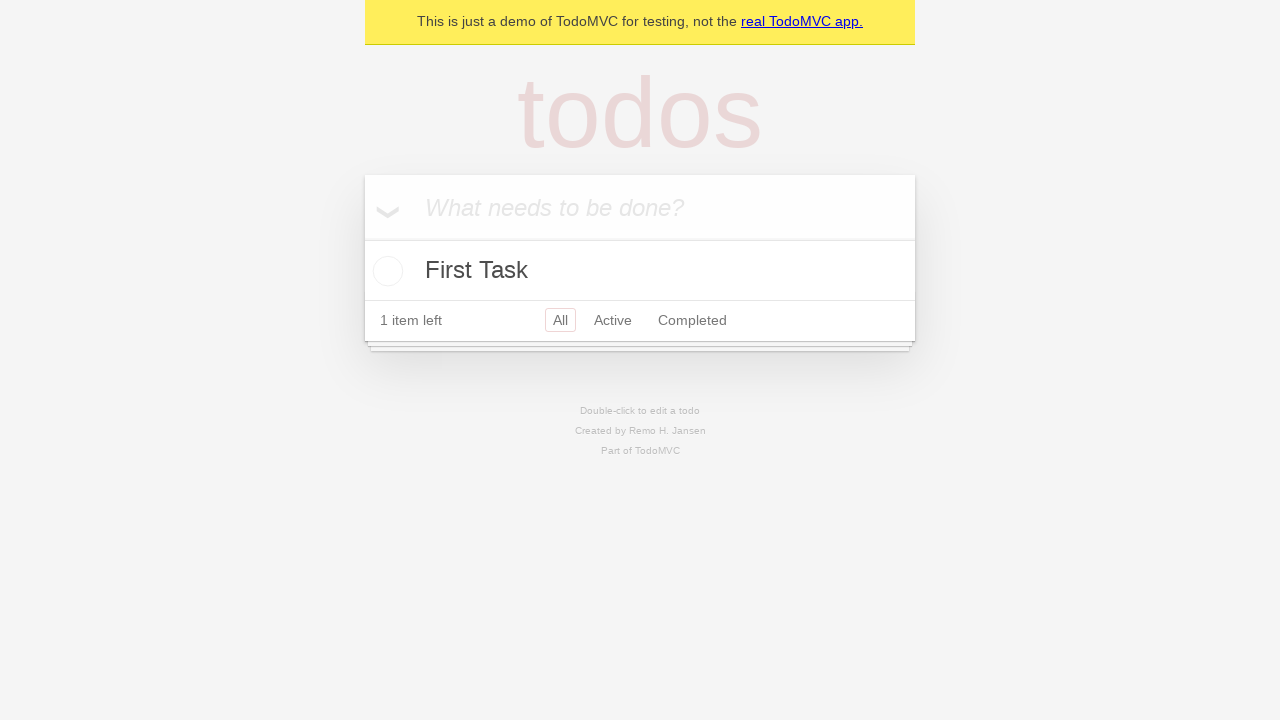

Filled input field with '2nd task' on internal:attr=[placeholder="What needs to be done?"i]
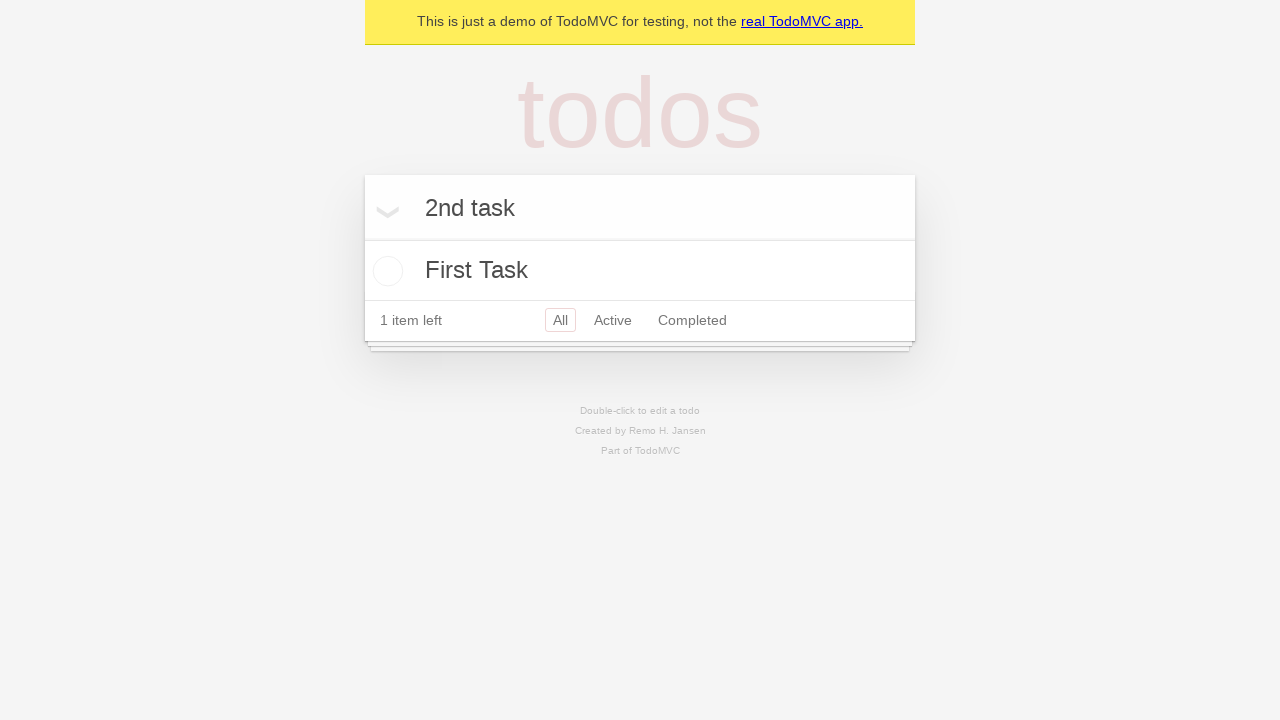

Pressed Enter to submit second task on internal:attr=[placeholder="What needs to be done?"i]
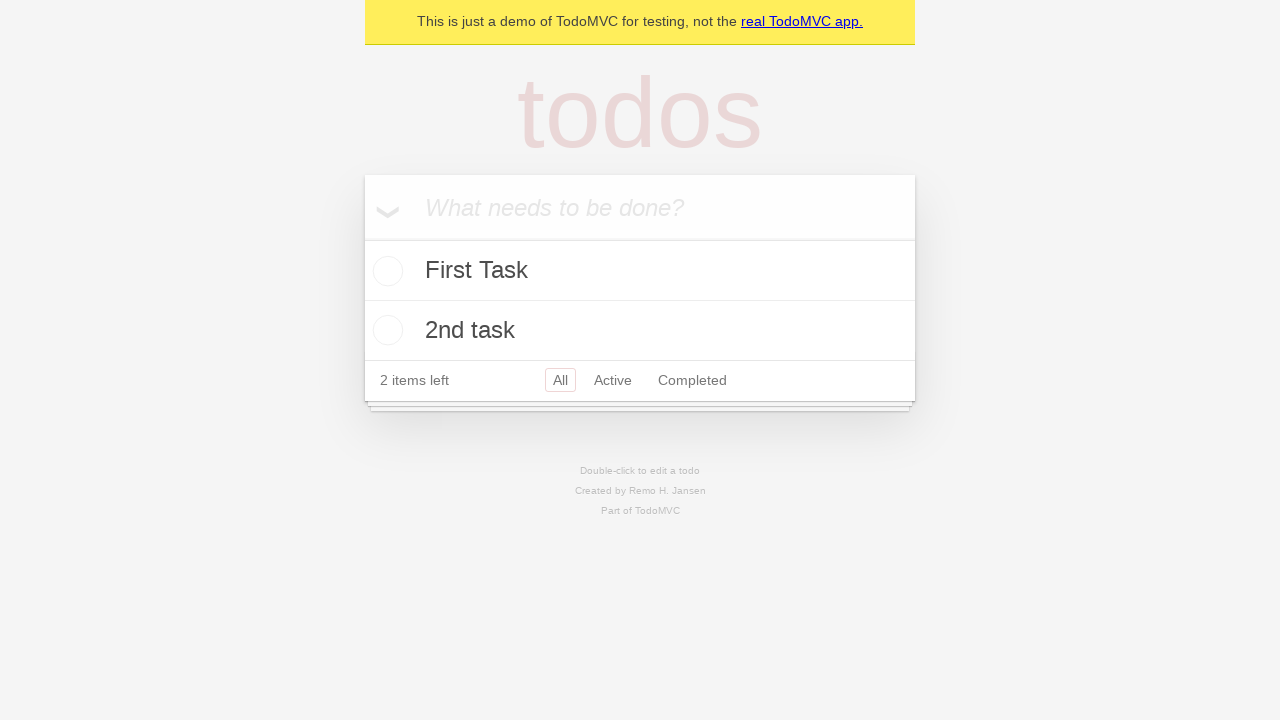

Filled input field with 'third task' on internal:attr=[placeholder="What needs to be done?"i]
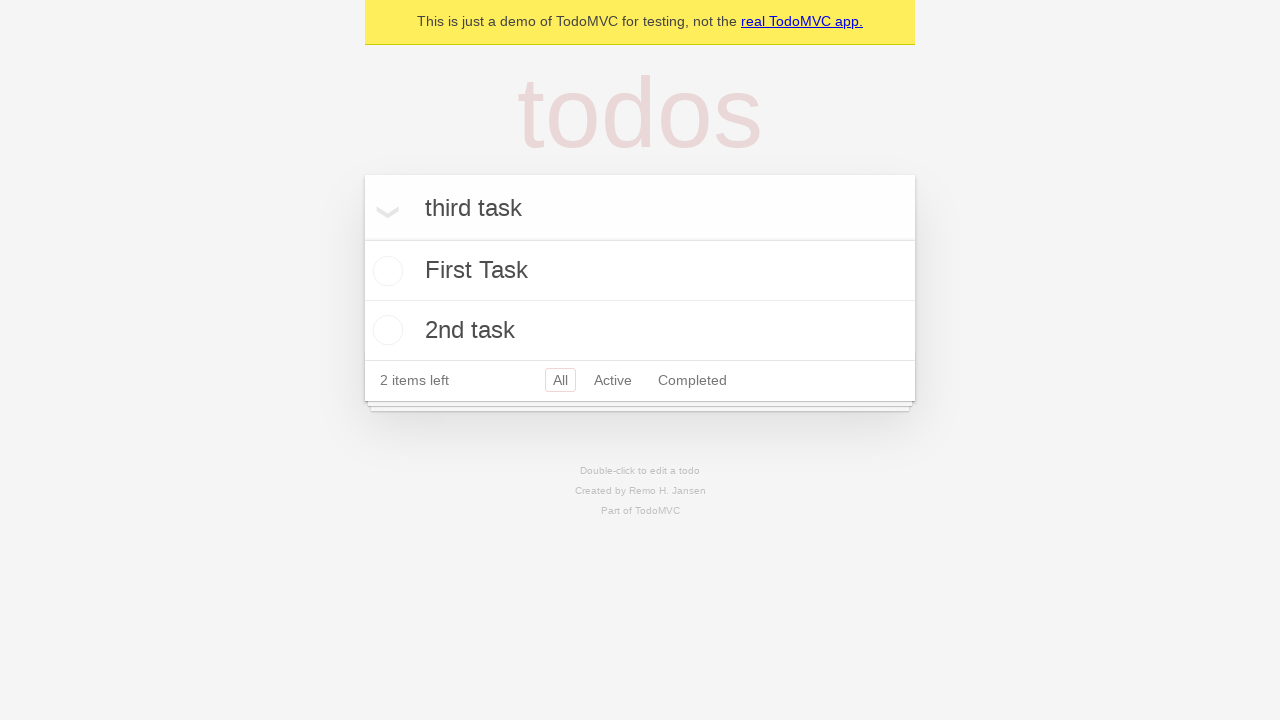

Pressed Enter to submit third task on internal:attr=[placeholder="What needs to be done?"i]
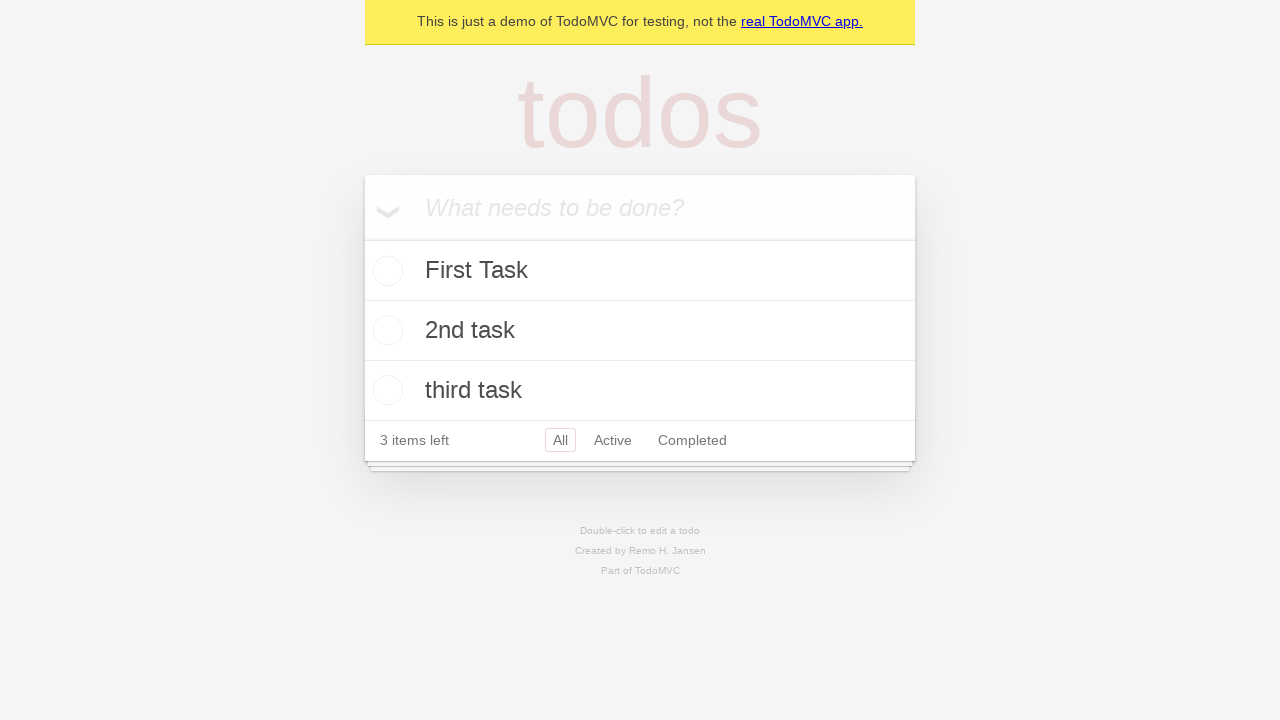

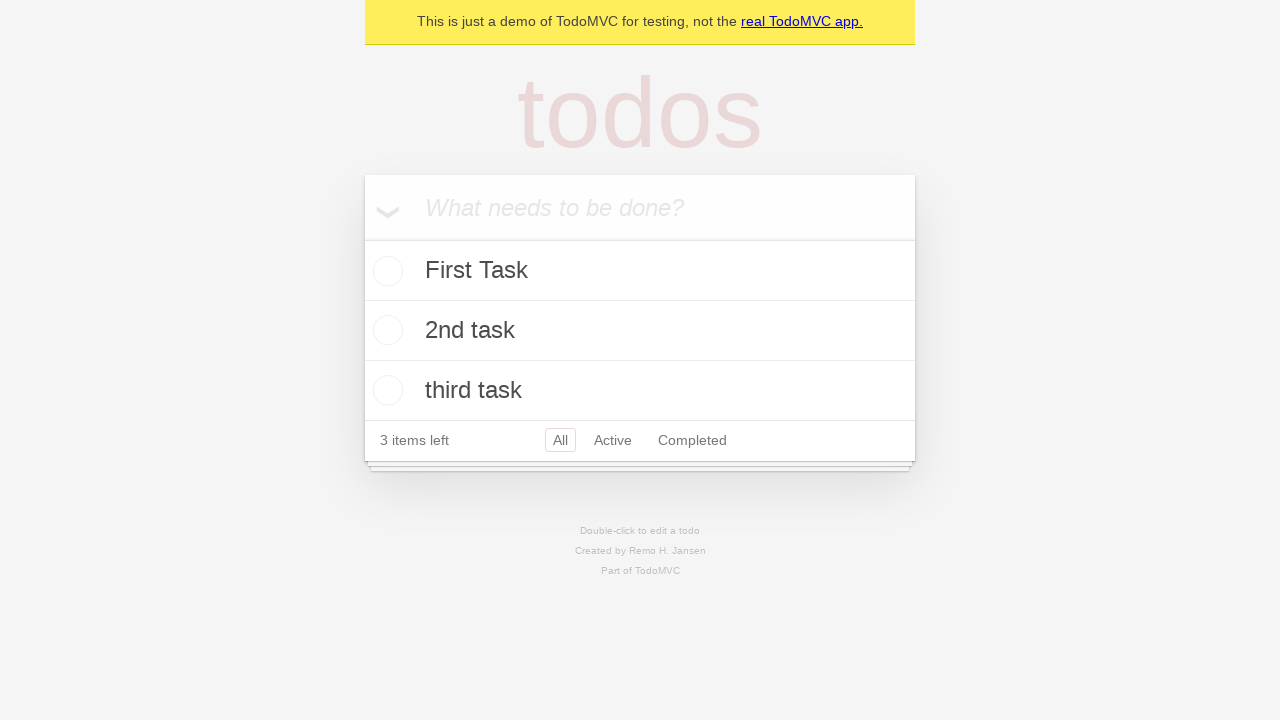